Navigates to a course content page, clicks on a section heading, and performs a right-click context menu action on a task link

Starting URL: http://greenstech.in/selenium-course-content.html

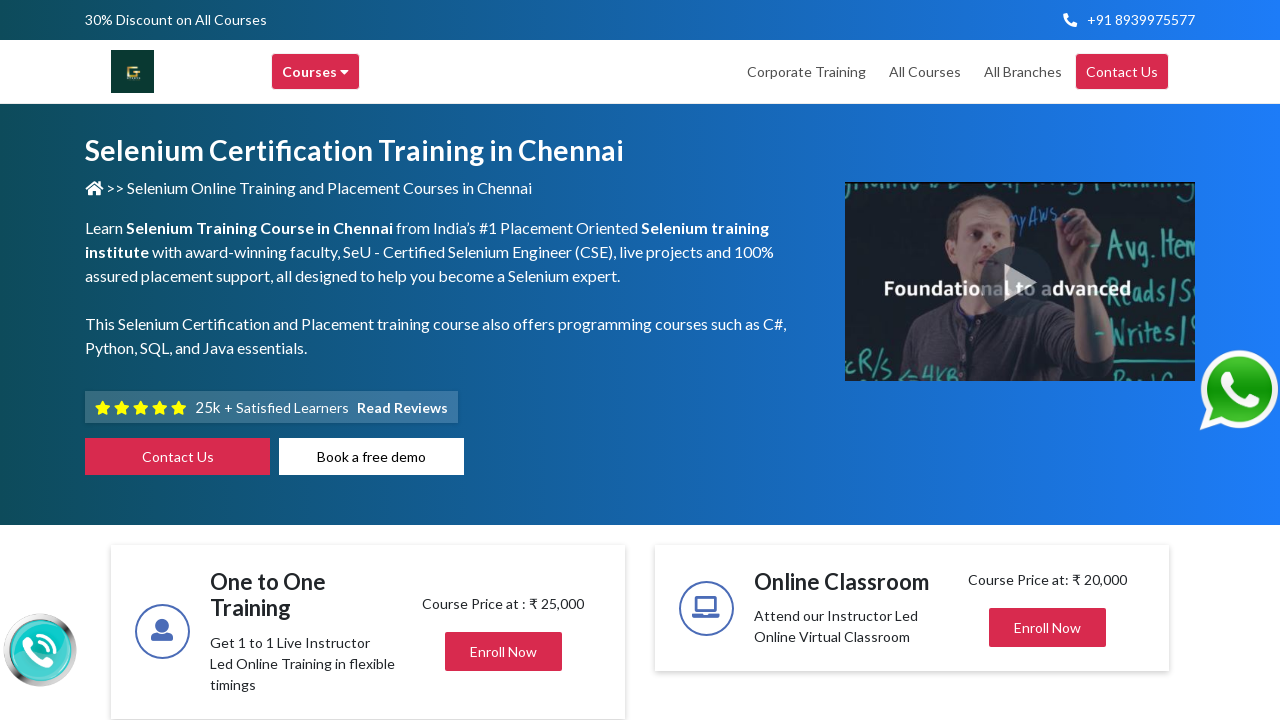

Clicked on section heading to expand/collapse section at (1048, 360) on #heading303
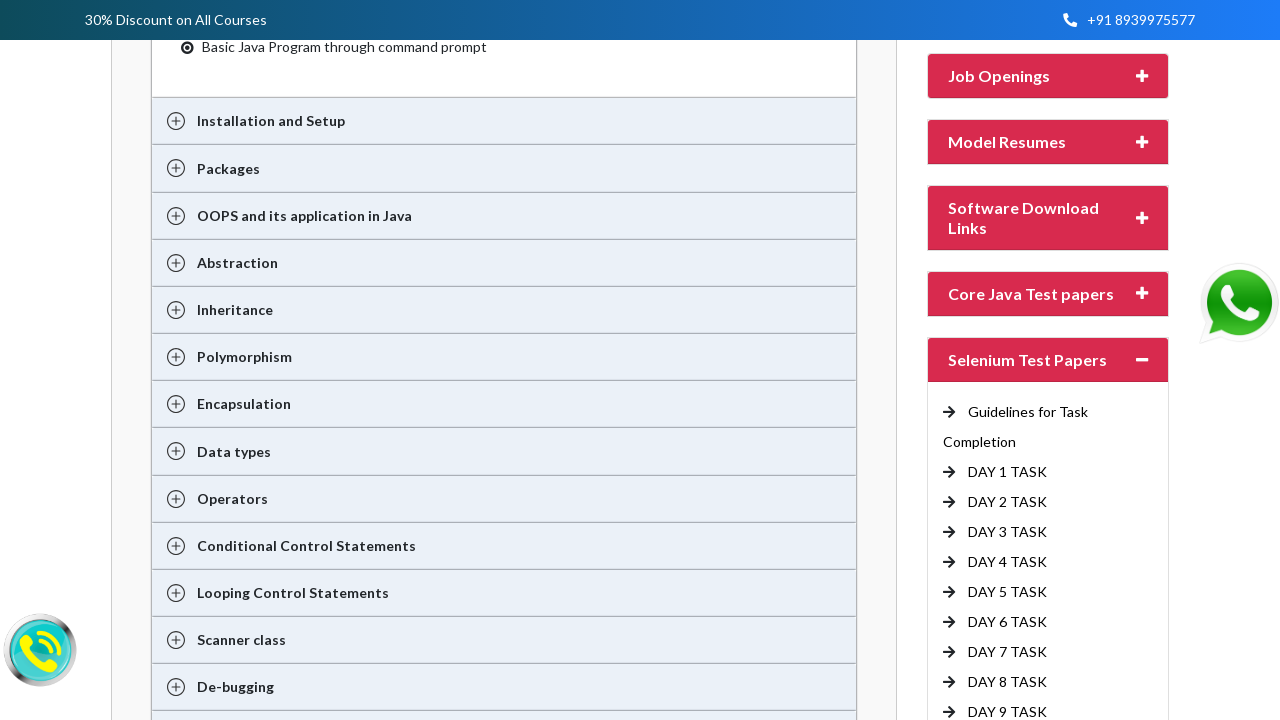

Right-clicked on DAY 6 TASK link to open context menu at (1008, 622) on //a[text()=' DAY 6 TASK']
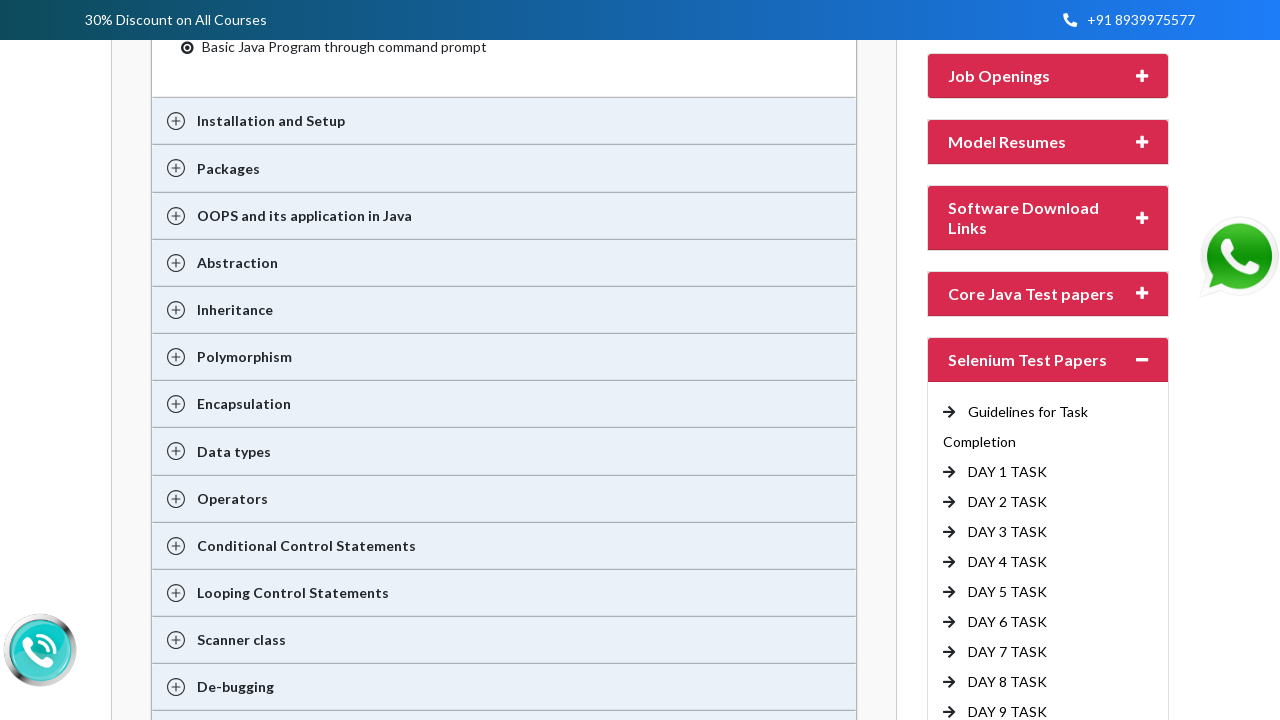

Pressed ArrowUp key to navigate context menu
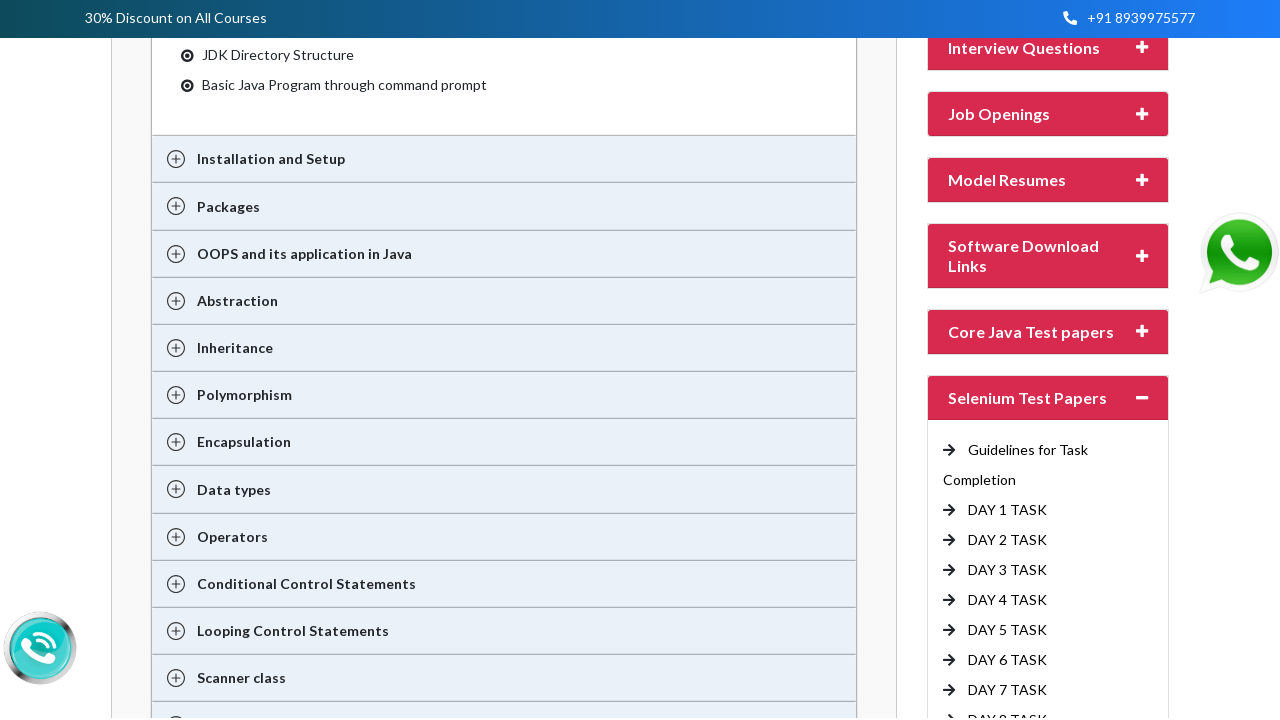

Pressed Enter to select context menu option
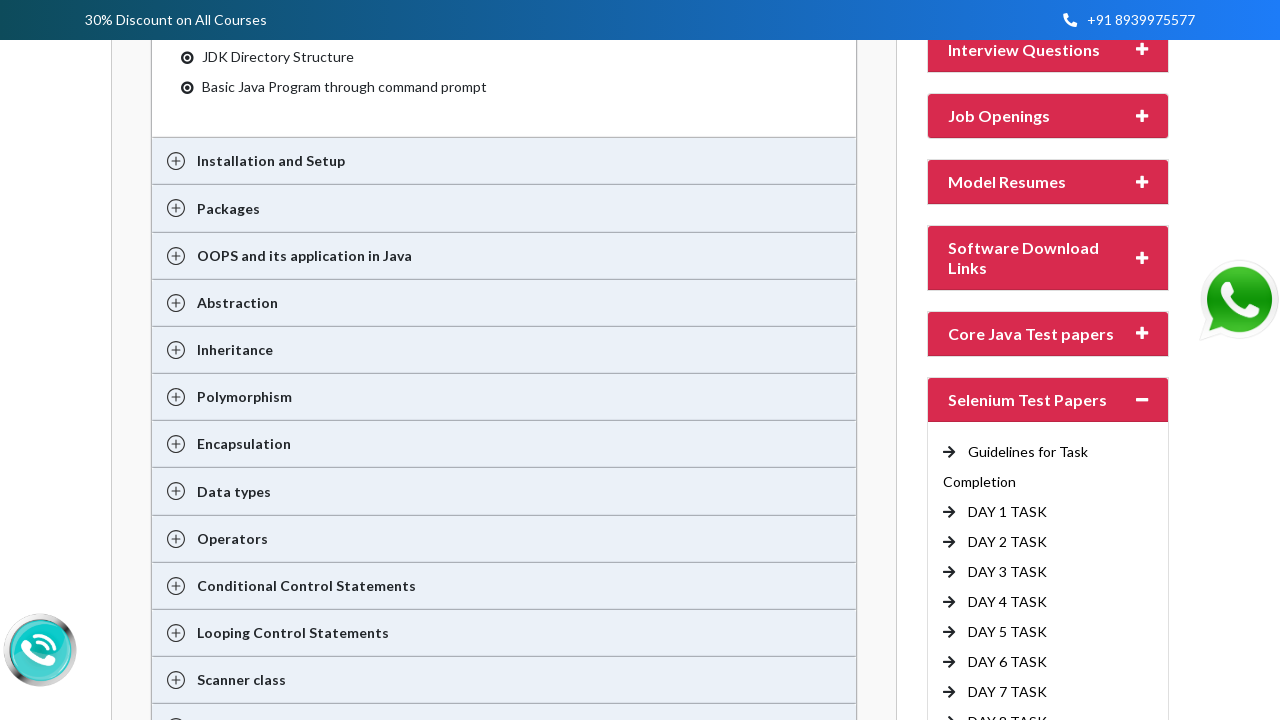

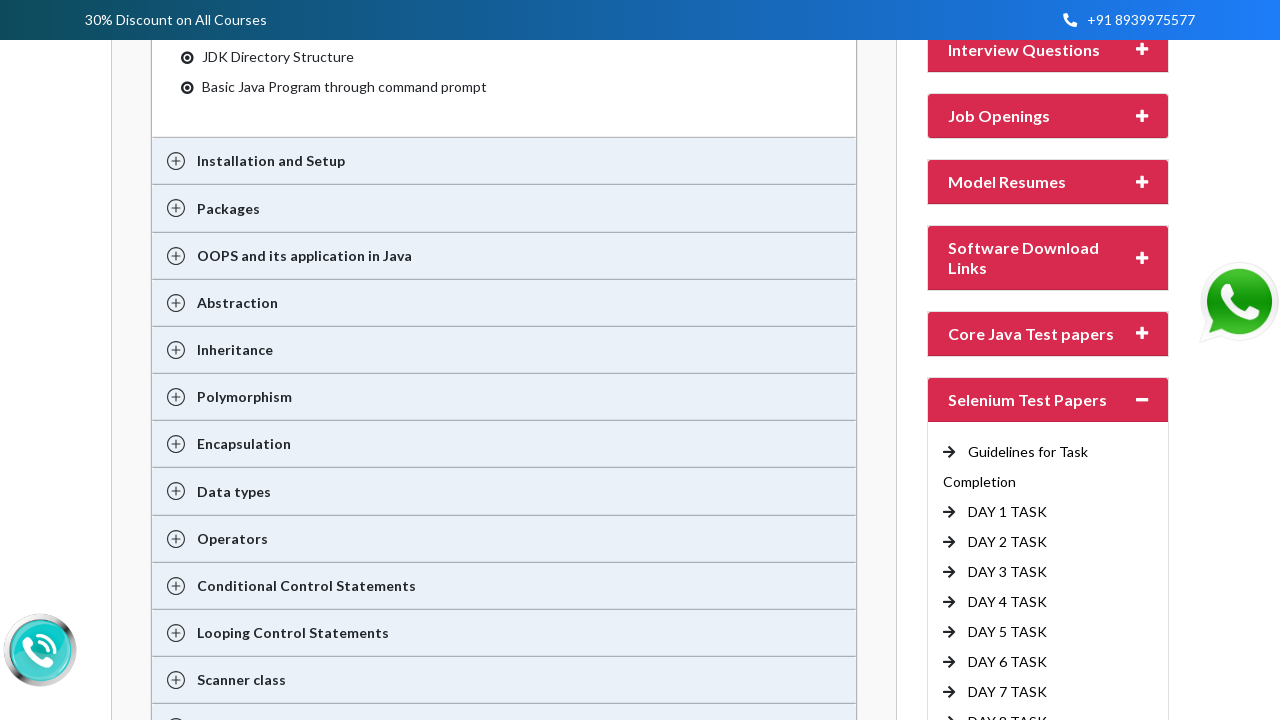